Tests login form validation by submitting with both username and password fields empty and verifying error messages are displayed

Starting URL: https://opensource-demo.orangehrmlive.com/web/index.php/auth/login

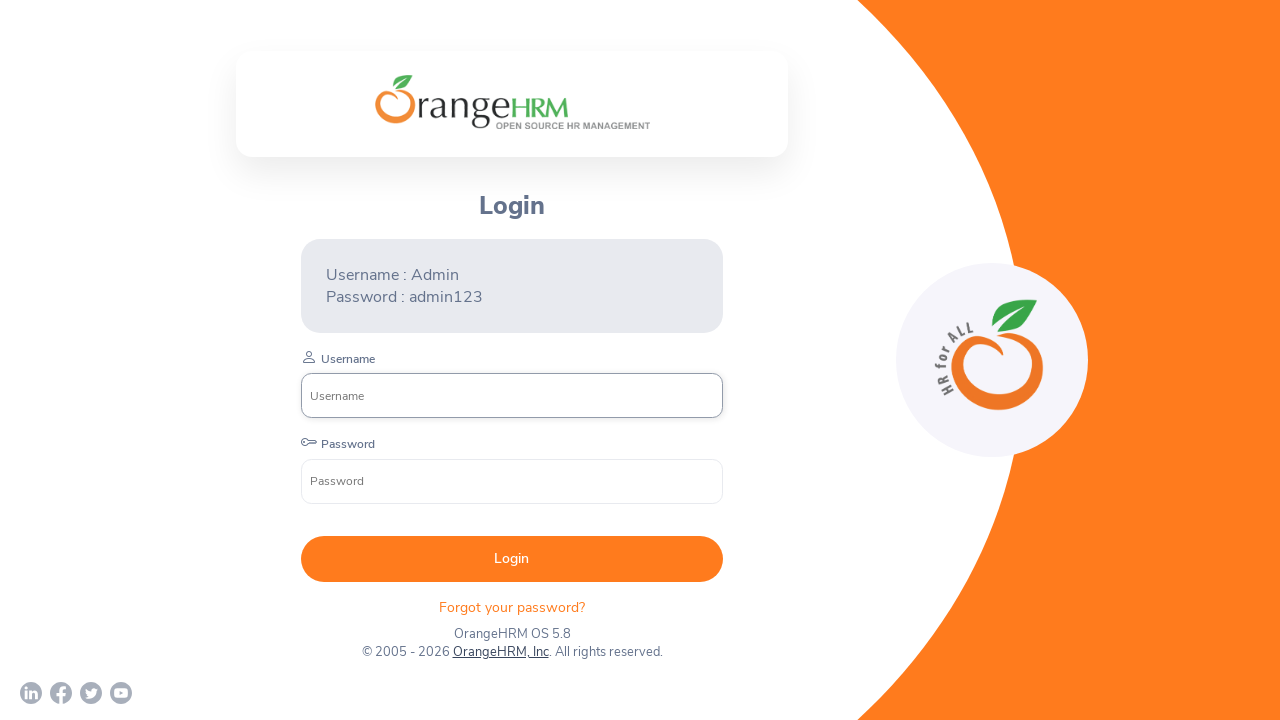

Login button is visible and ready
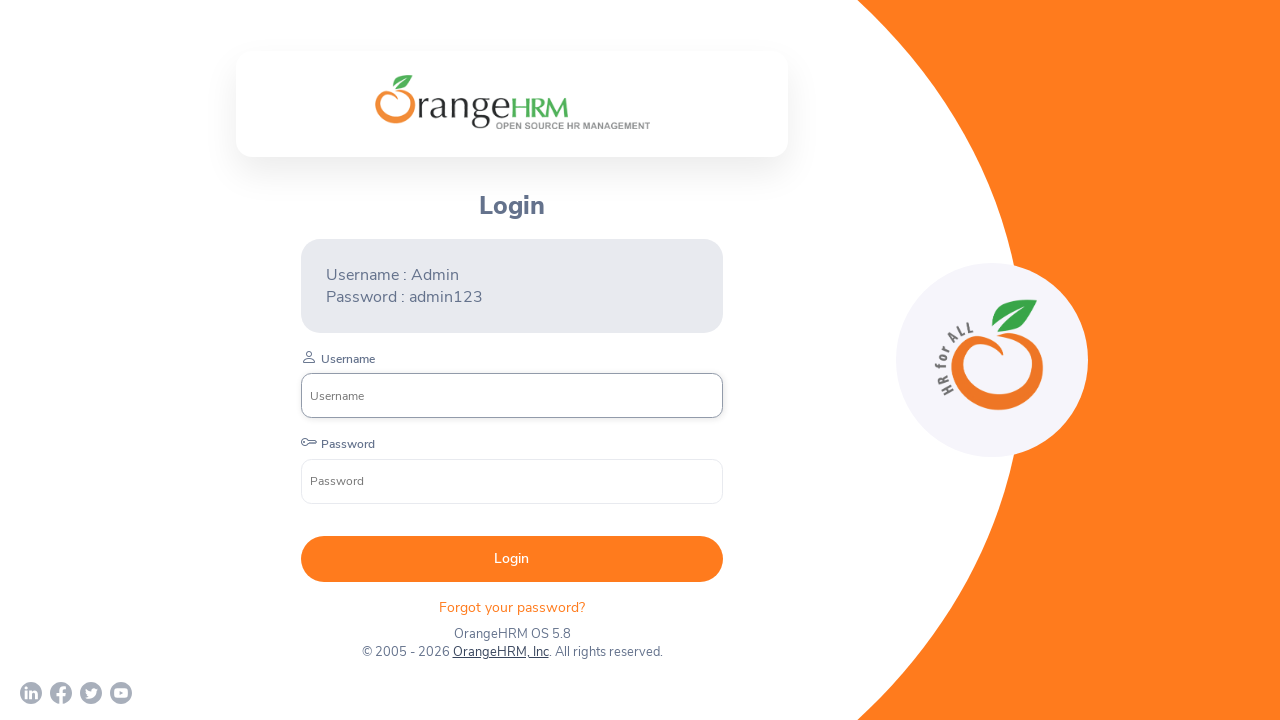

Clicked login button with empty username and password fields at (512, 559) on button[type='submit']
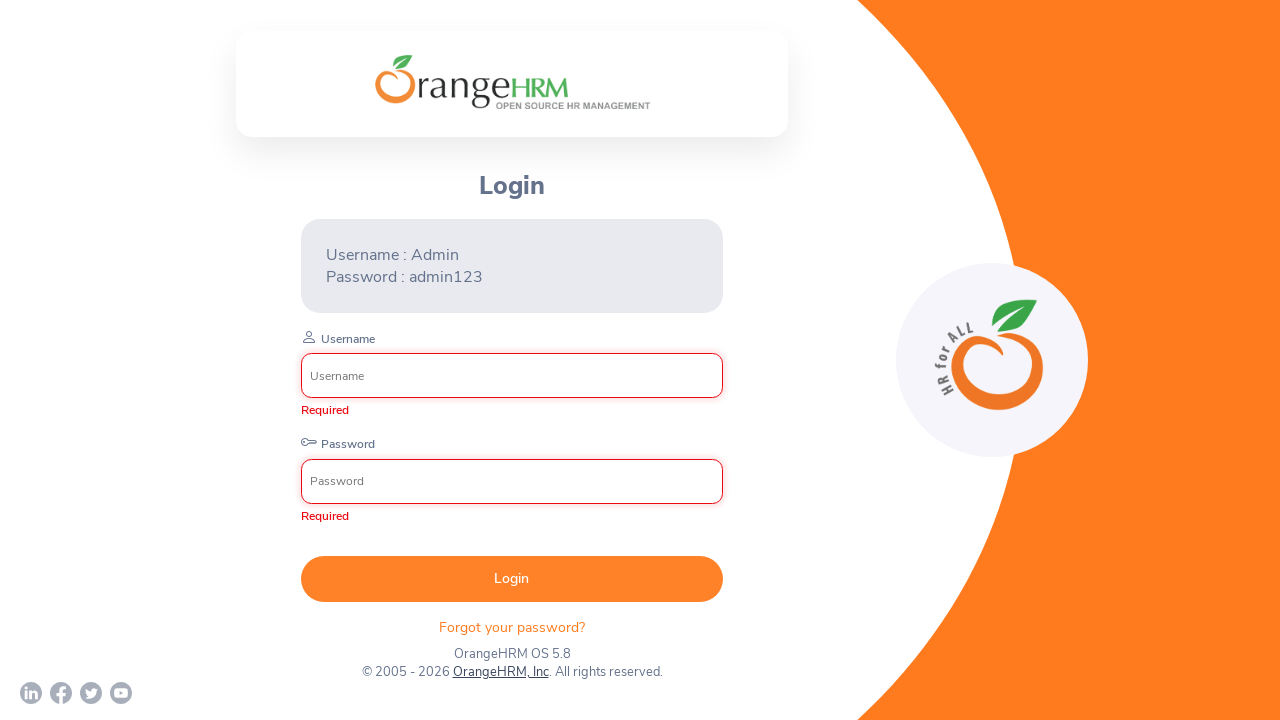

Required field error messages are displayed for empty username and password
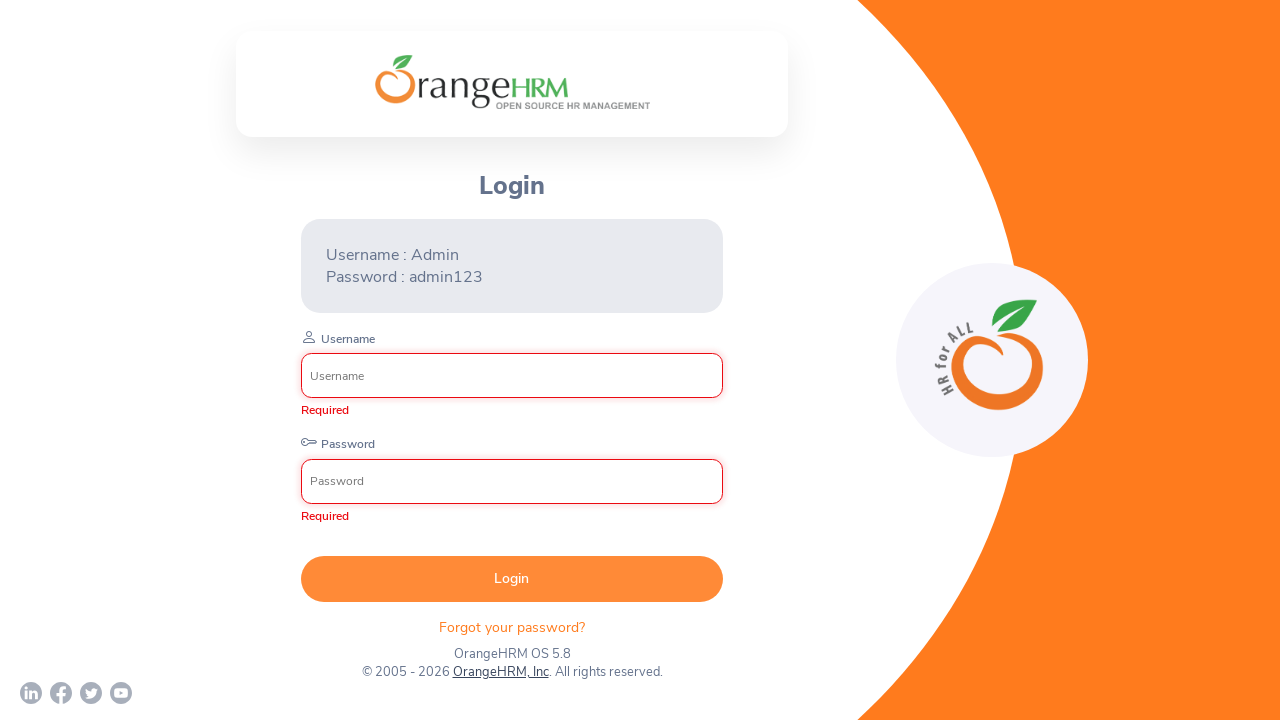

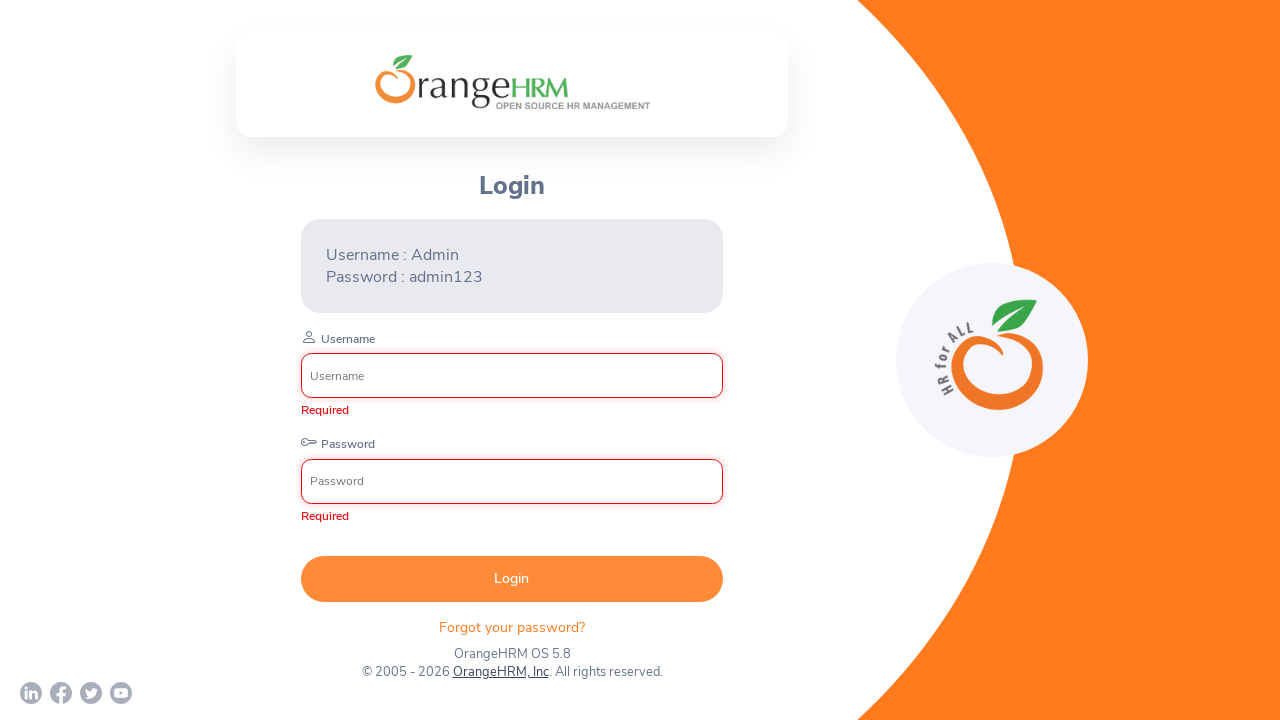